Tests window handling by clicking a link that opens a new window and verifying the new window's title

Starting URL: https://the-internet.herokuapp.com/windows

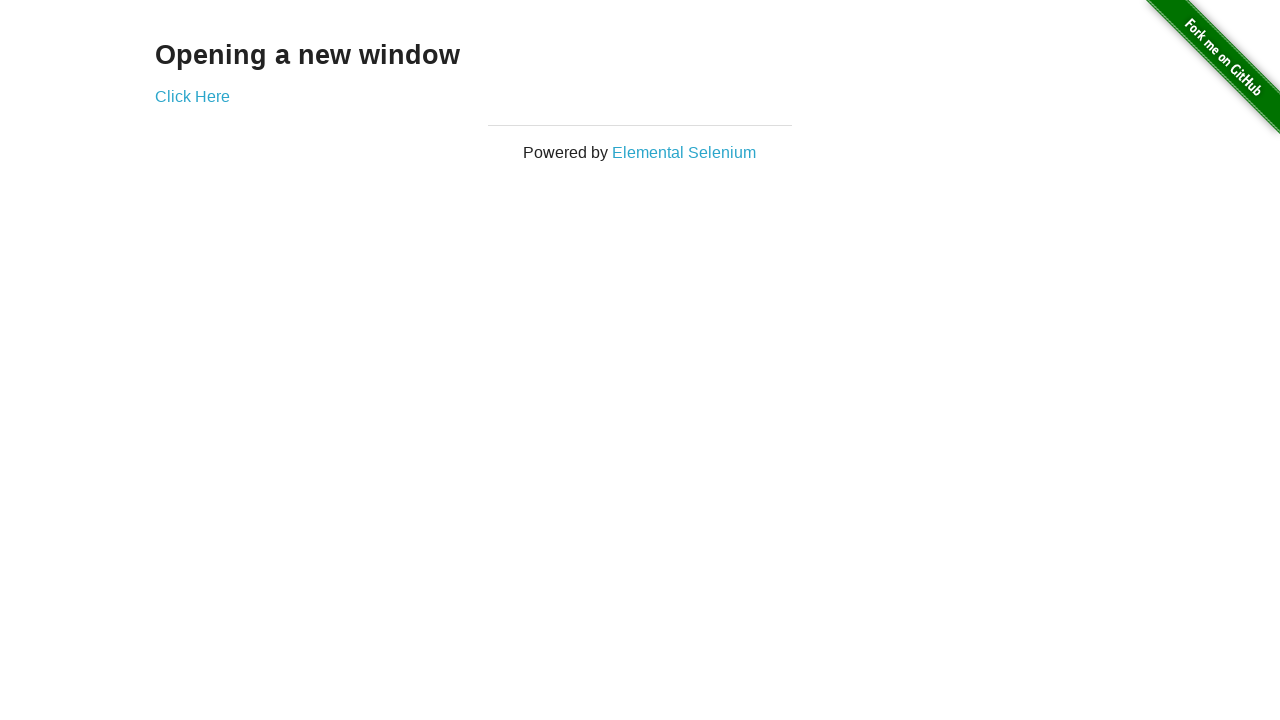

Clicked 'Click Here' link to open a new window at (192, 96) on text=Click Here
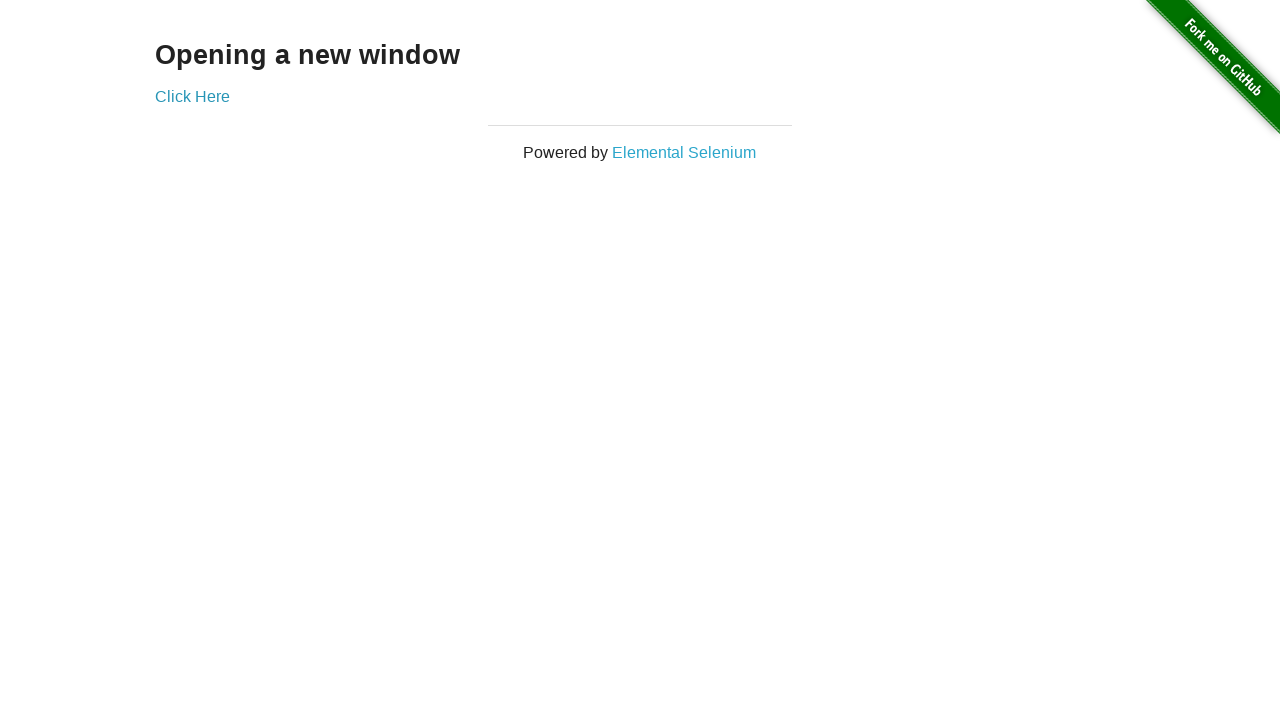

New window page object captured
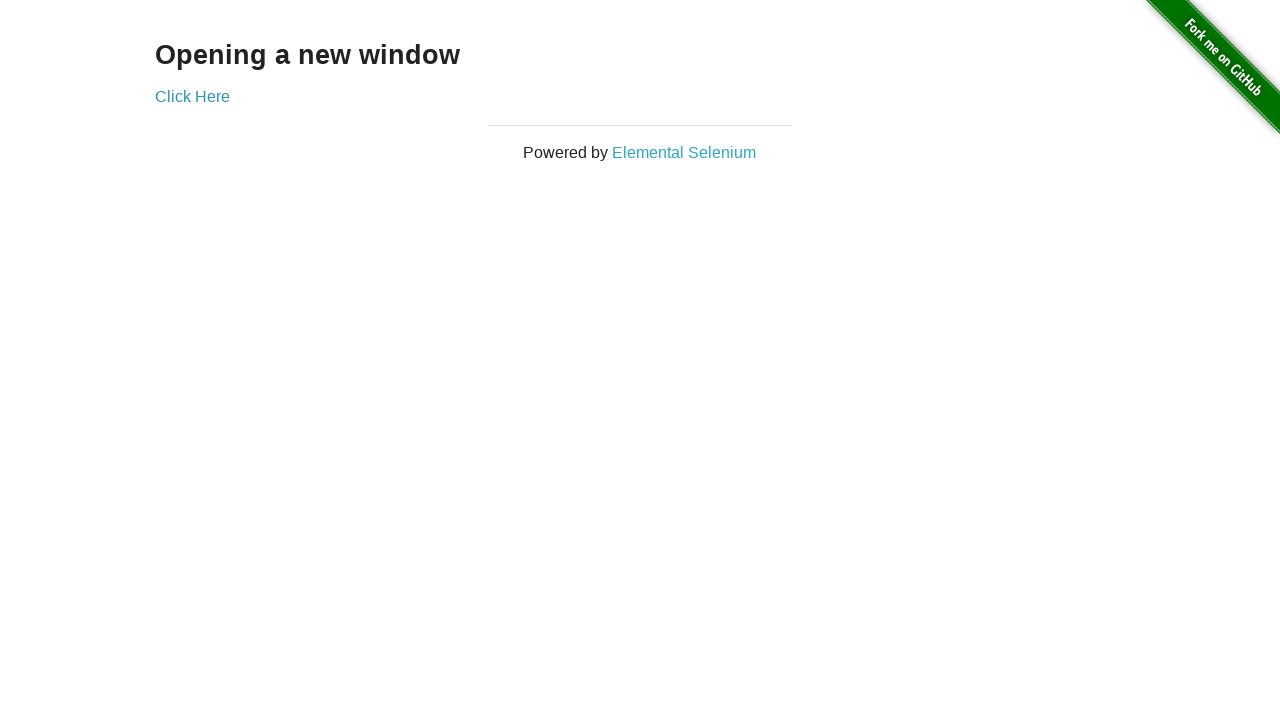

New window loaded completely
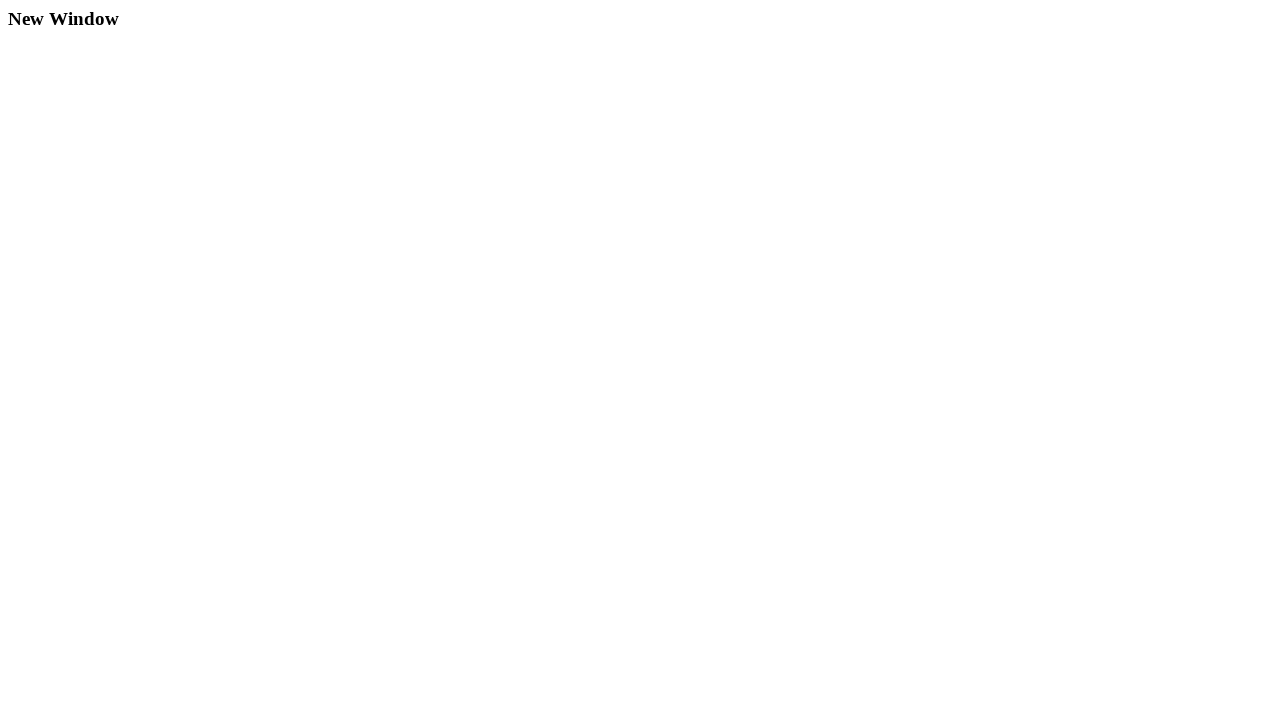

Verified new window title is 'New Window'
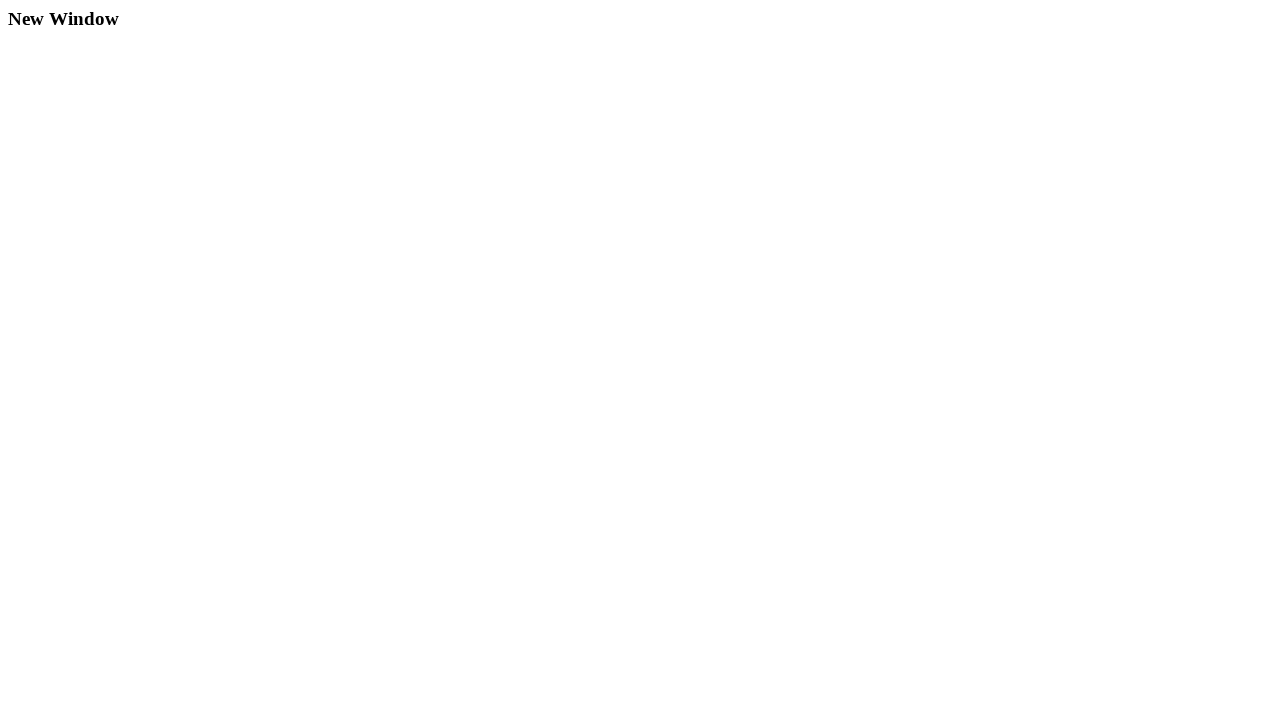

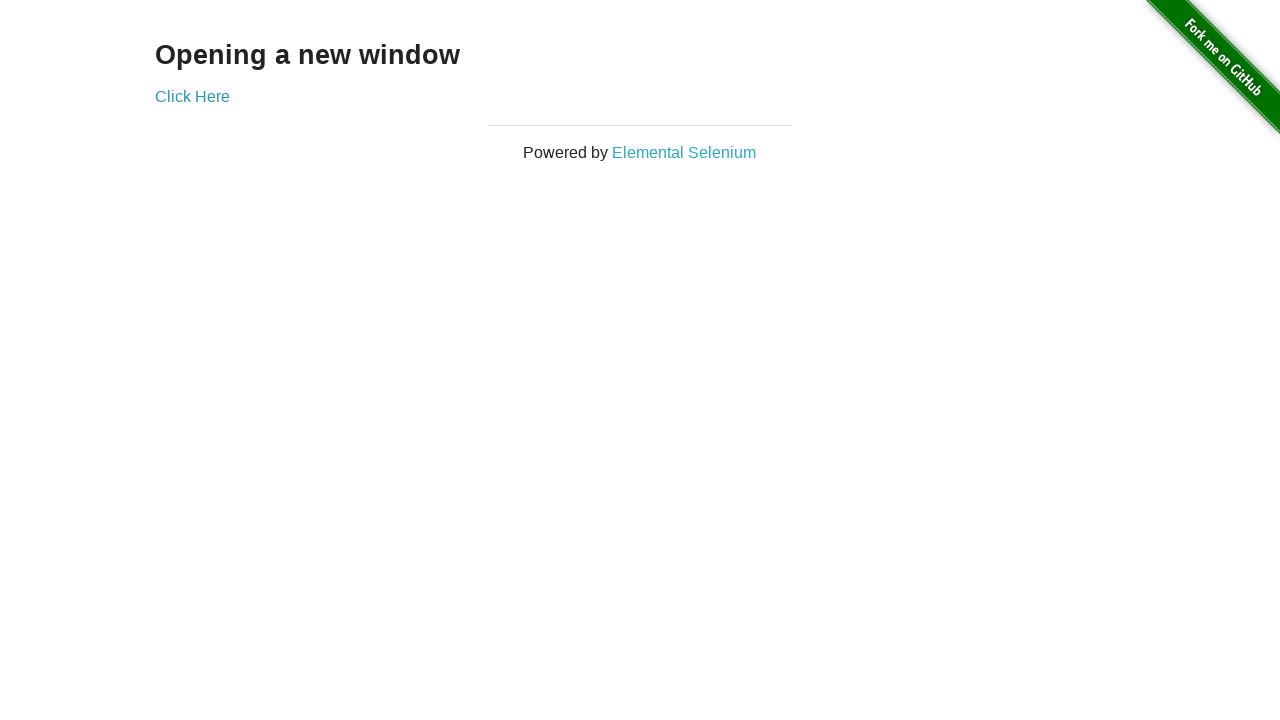